Tests Lorem Ipsum generation by clicking the generate button multiple times and verifying that generated paragraphs contain expected words like "lorem"

Starting URL: https://lipsum.com/

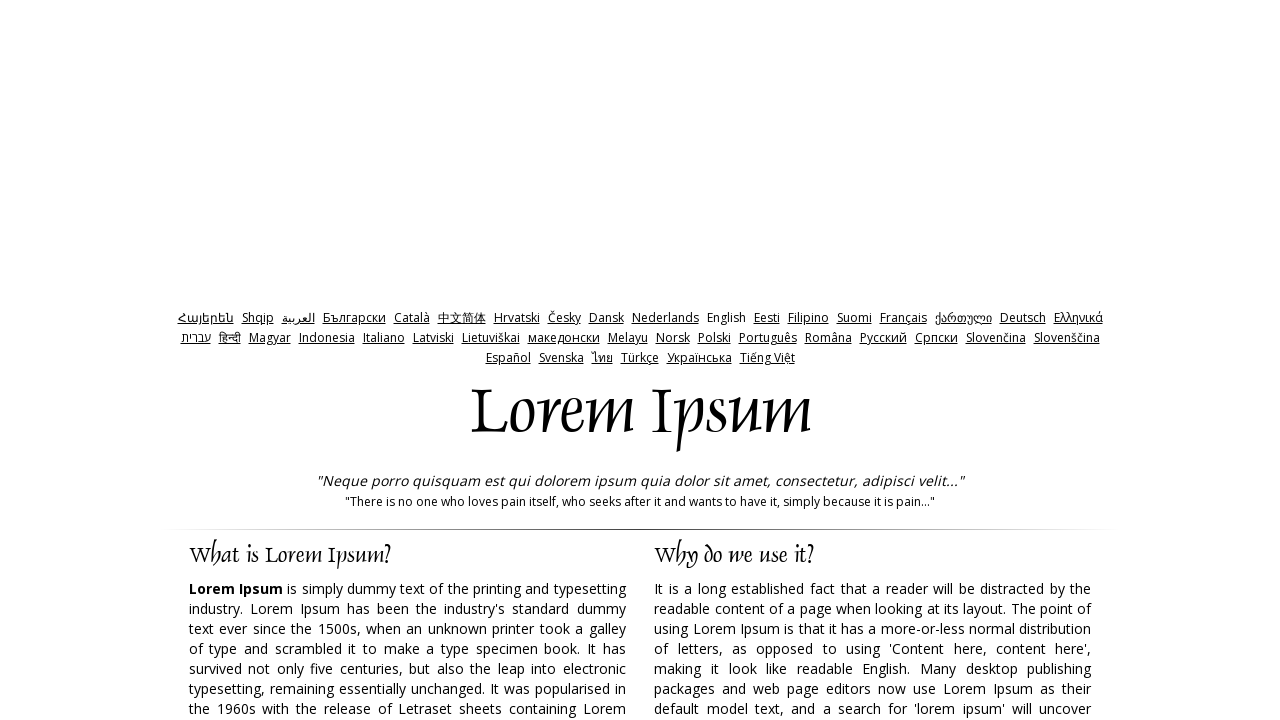

Clicked generate button to create Lorem Ipsum text at (958, 361) on input#generate
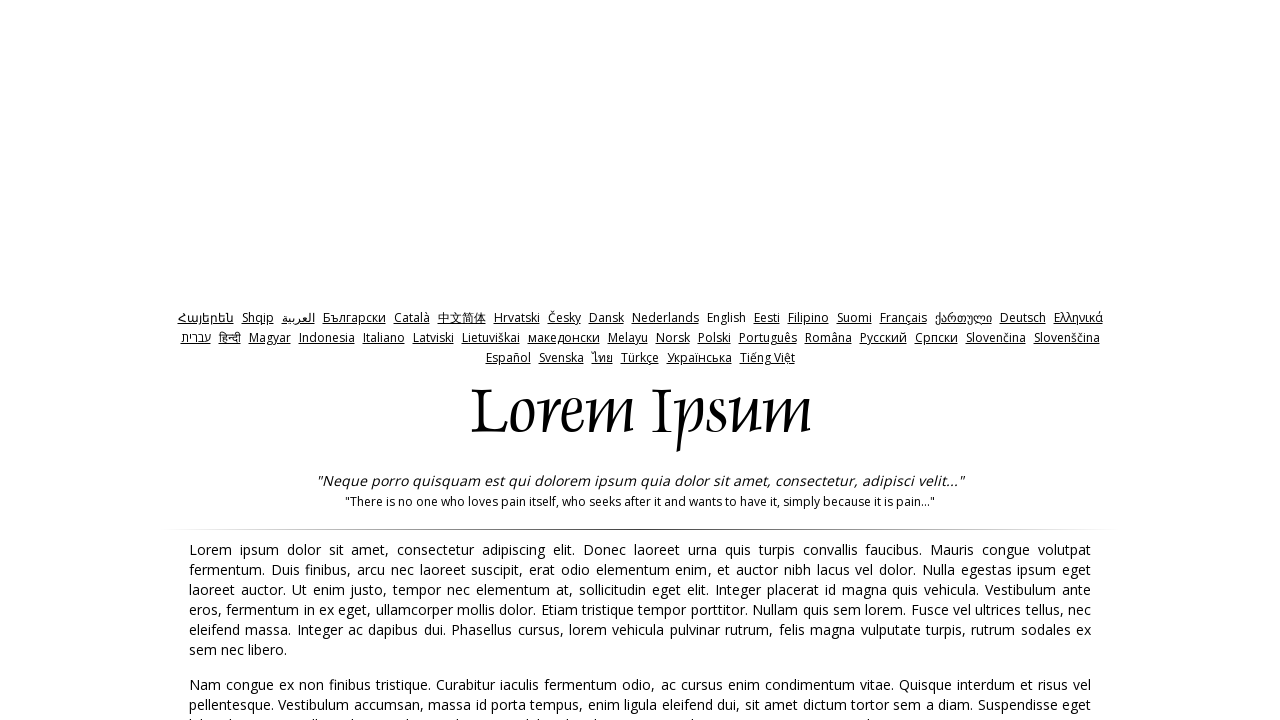

Generated paragraphs appeared on the page
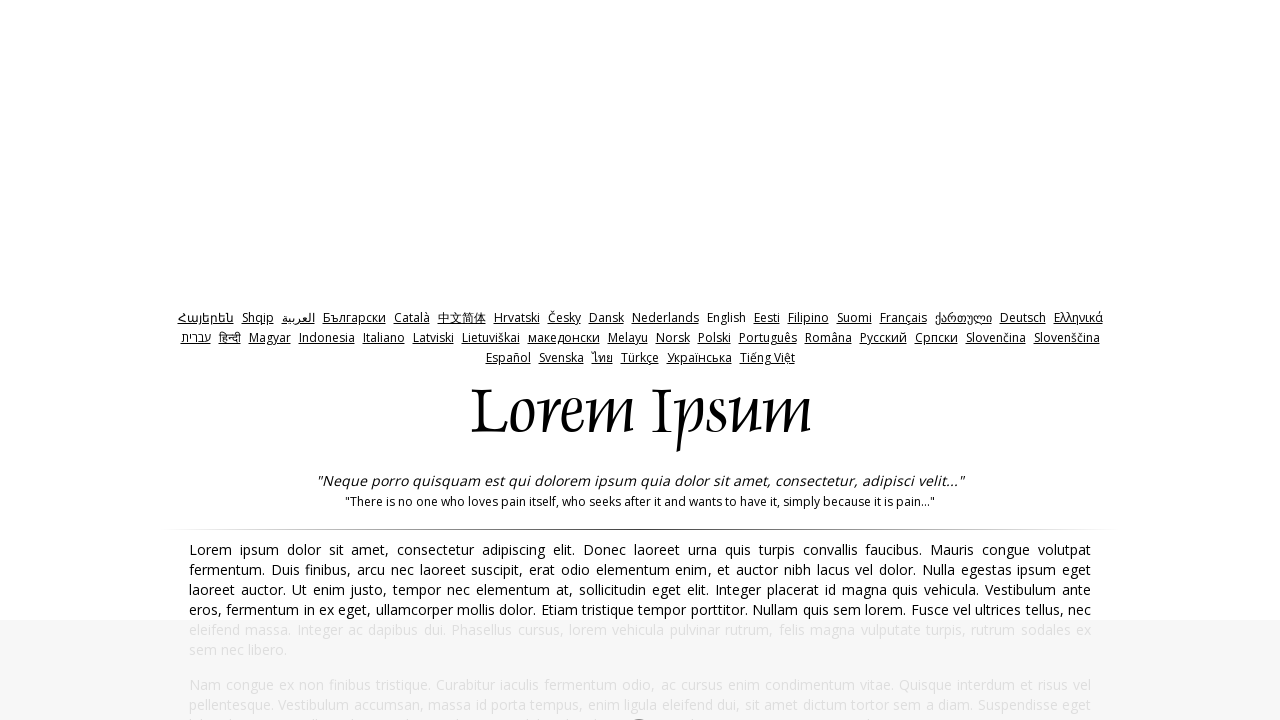

Located all generated paragraphs
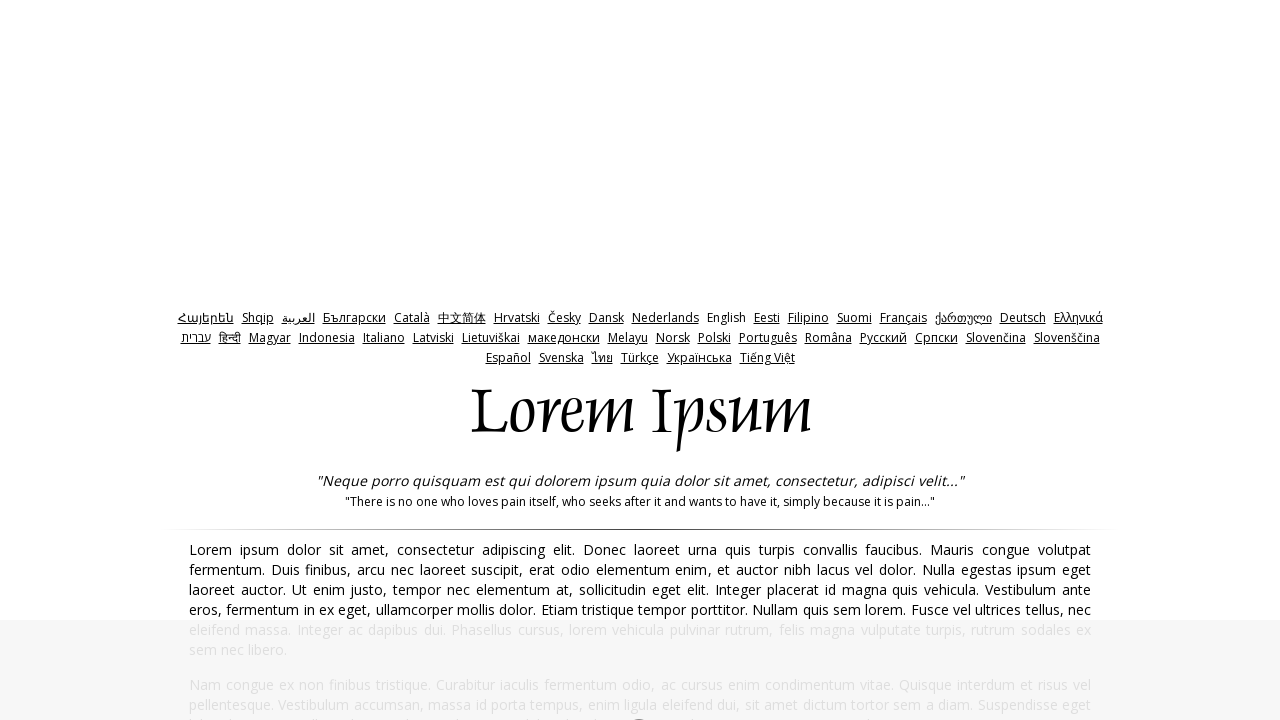

Verified that paragraphs were successfully generated
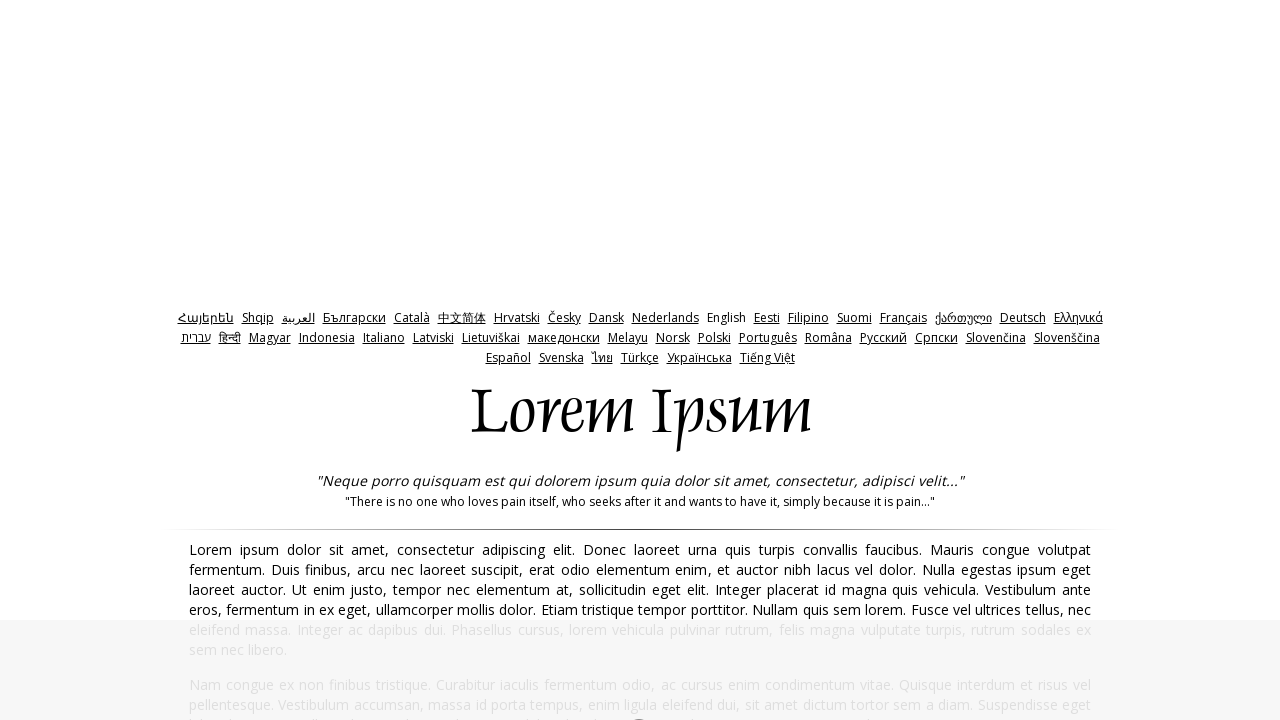

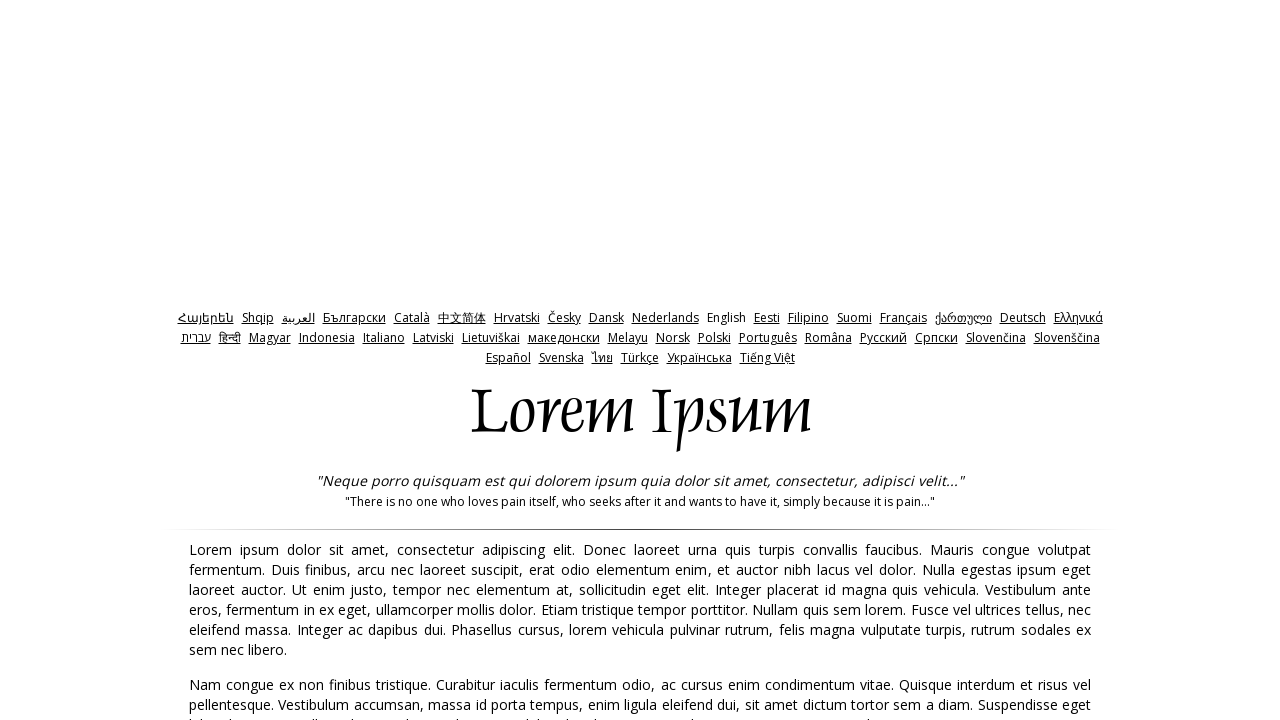